Tests window handling functionality by clicking a button that opens multiple windows, switching to a new window containing AlertsDemo, clicking an alert button, and accepting the alert dialog

Starting URL: https://www.hyrtutorials.com/p/window-handles-practice.html

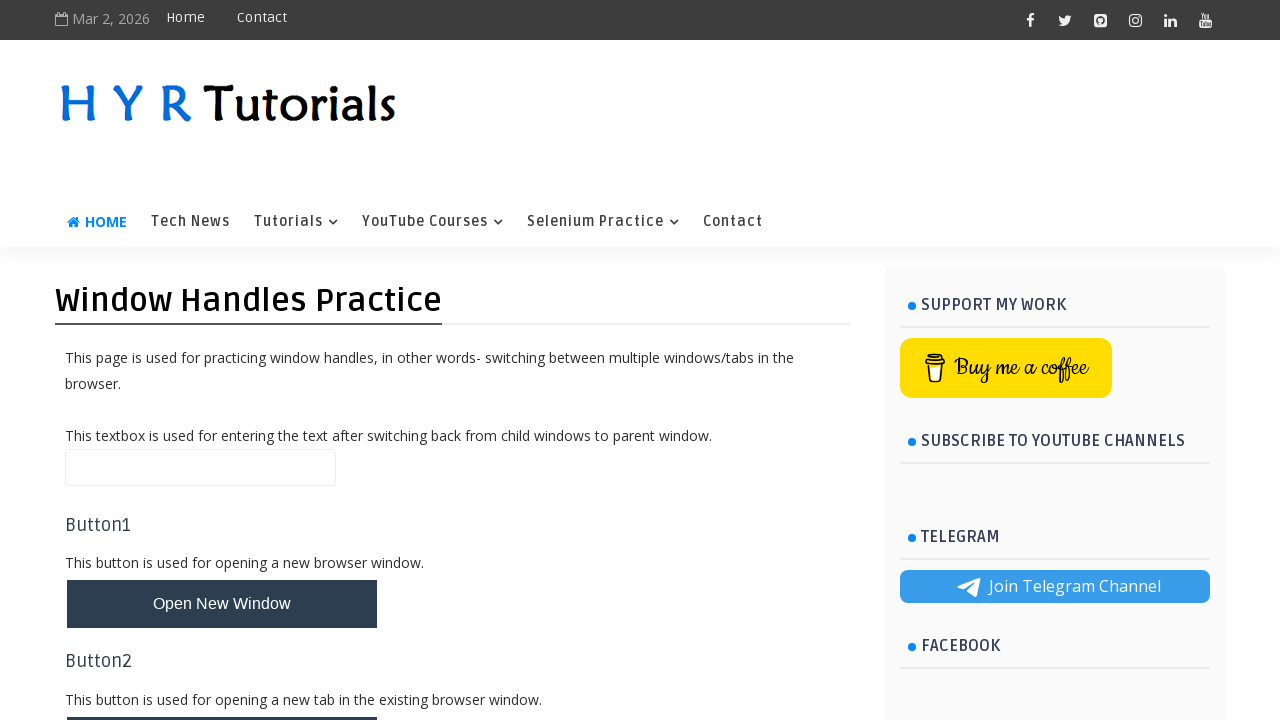

Clicked button to open new windows at (222, 361) on button#newWindowsBtn
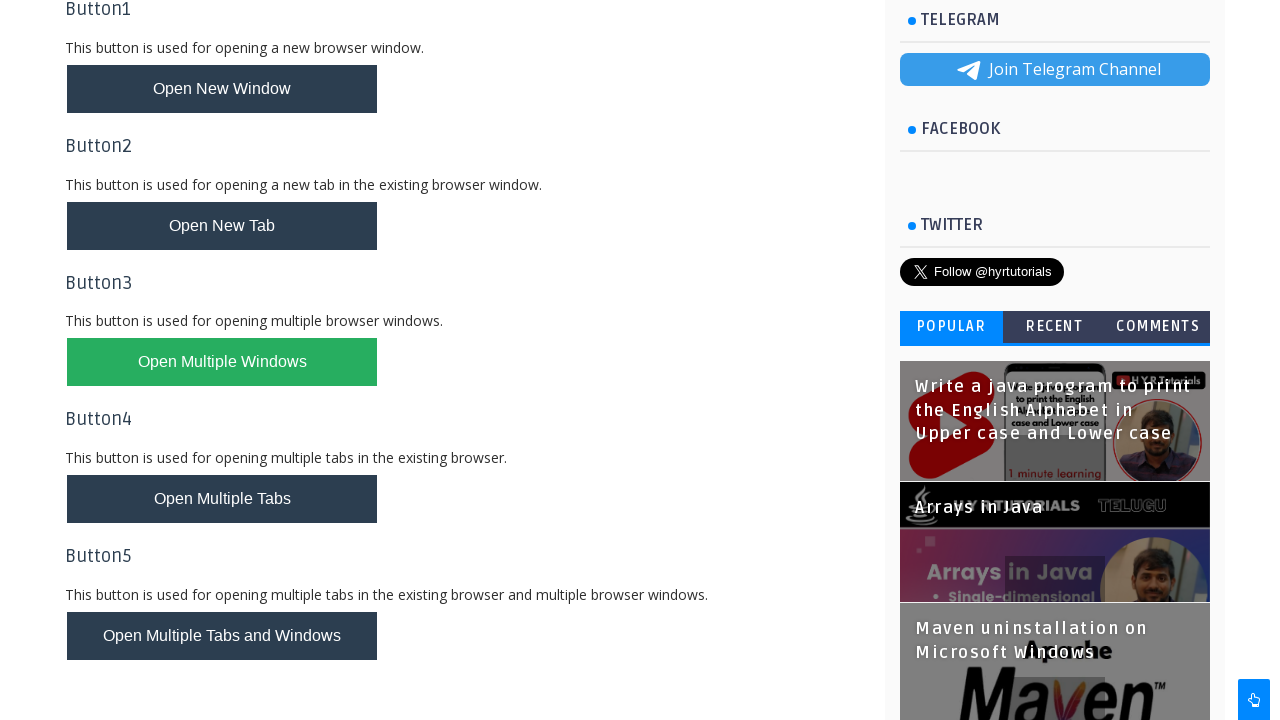

Waited for new windows to open
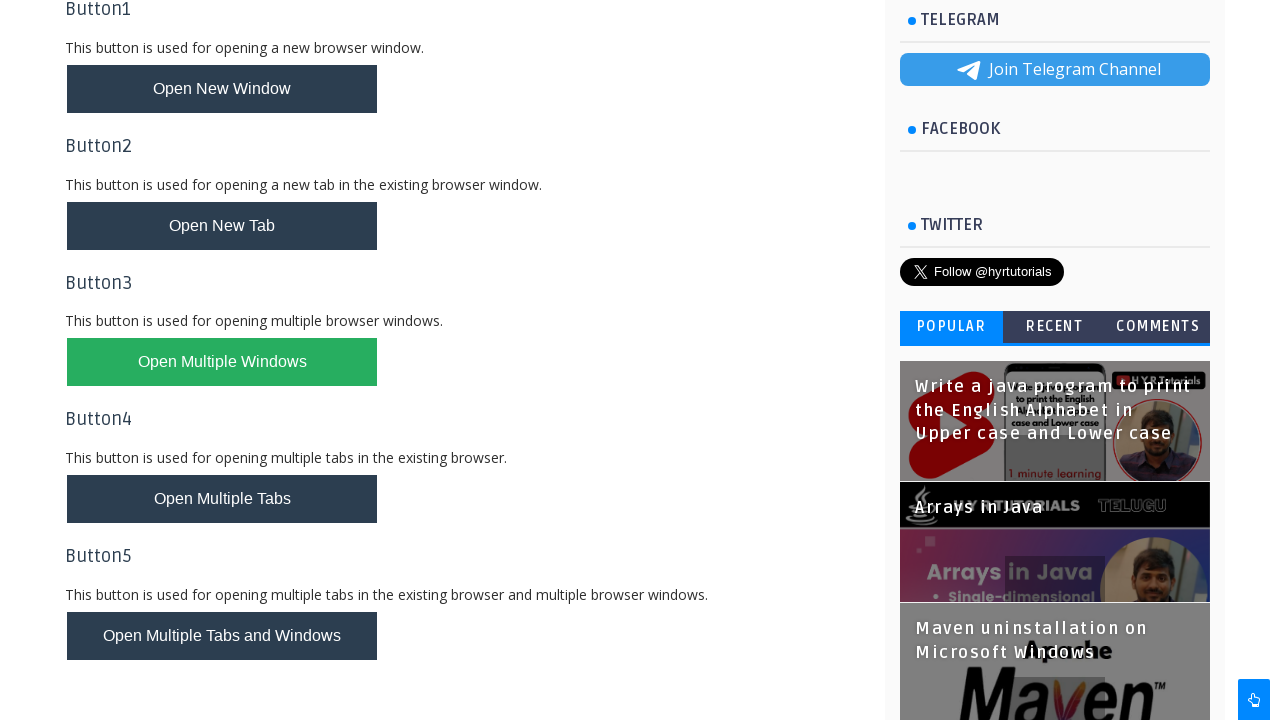

Retrieved all pages from context
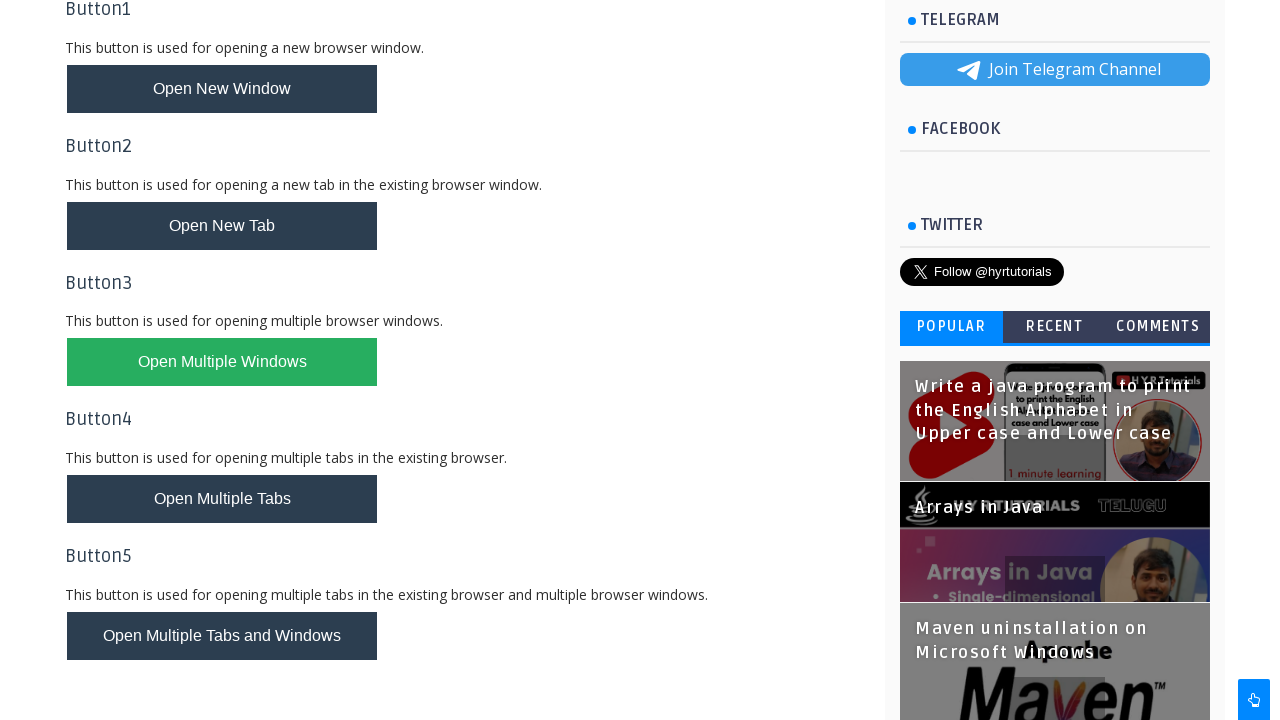

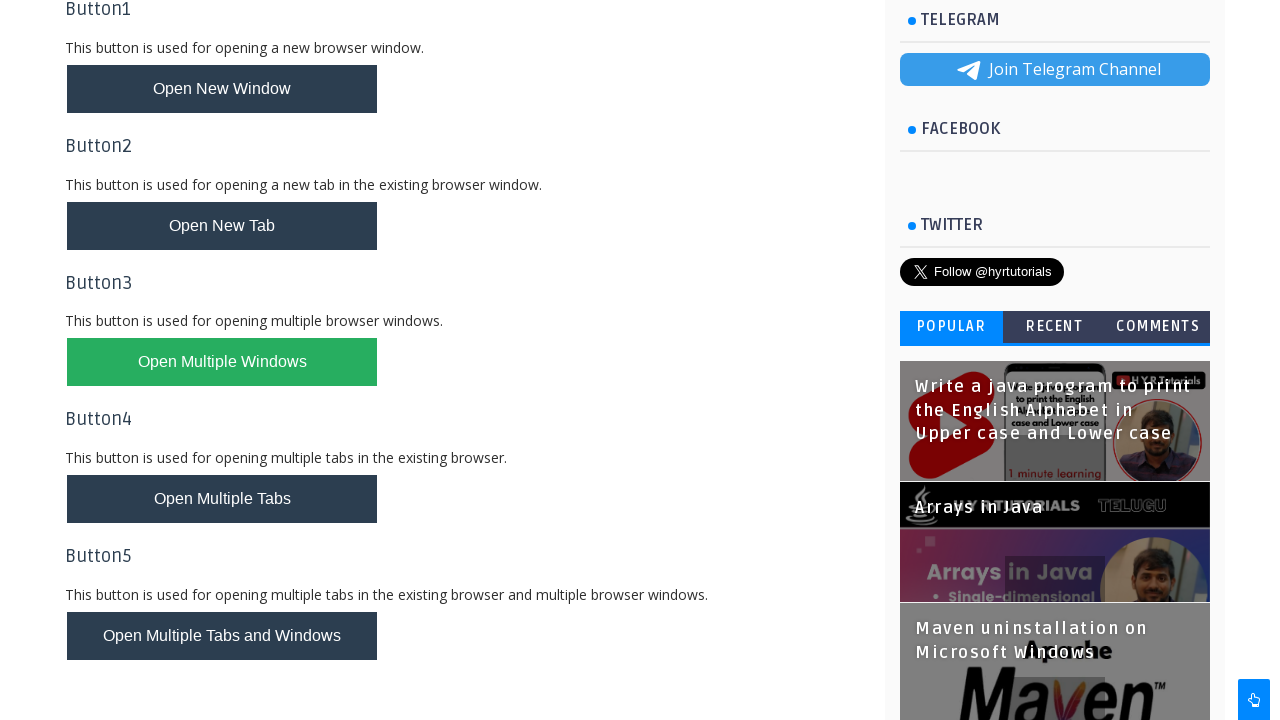